Navigates to the EPFO India government website and clicks on the UMANG panel element to test the panel interaction functionality.

Starting URL: https://www.epfindia.gov.in/site_en/index.php

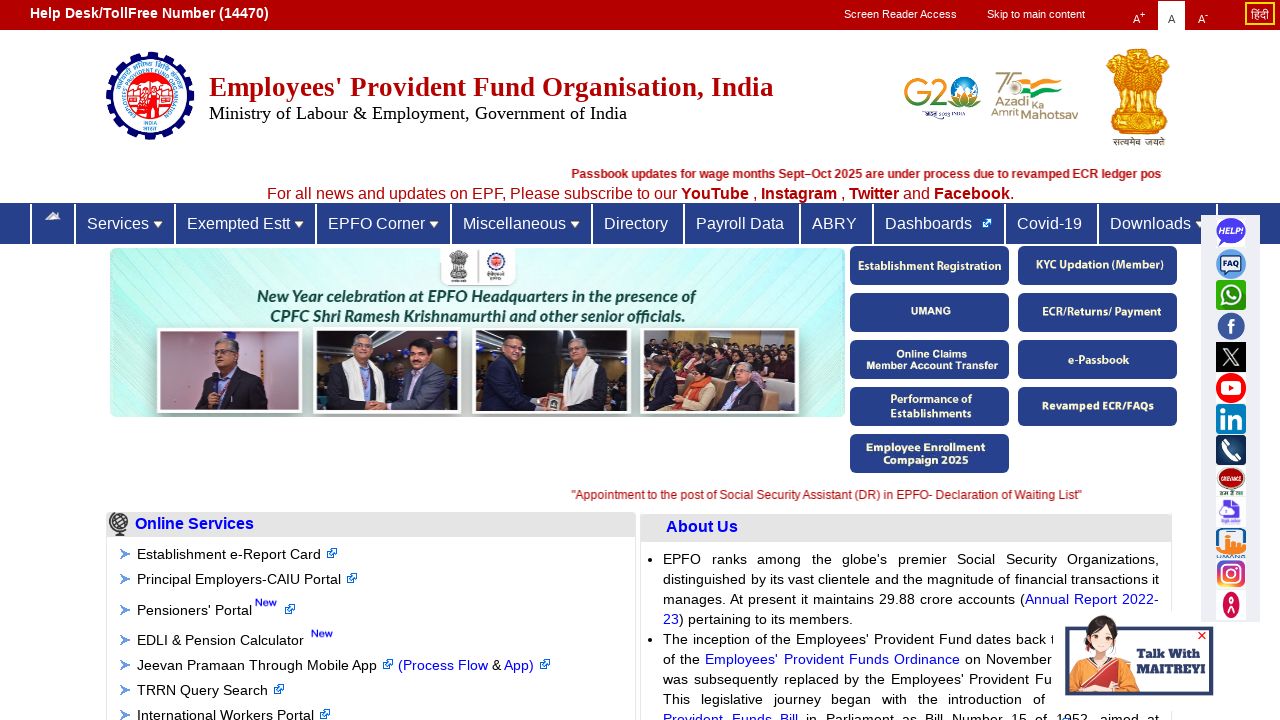

Waited for EPFO India website to fully load
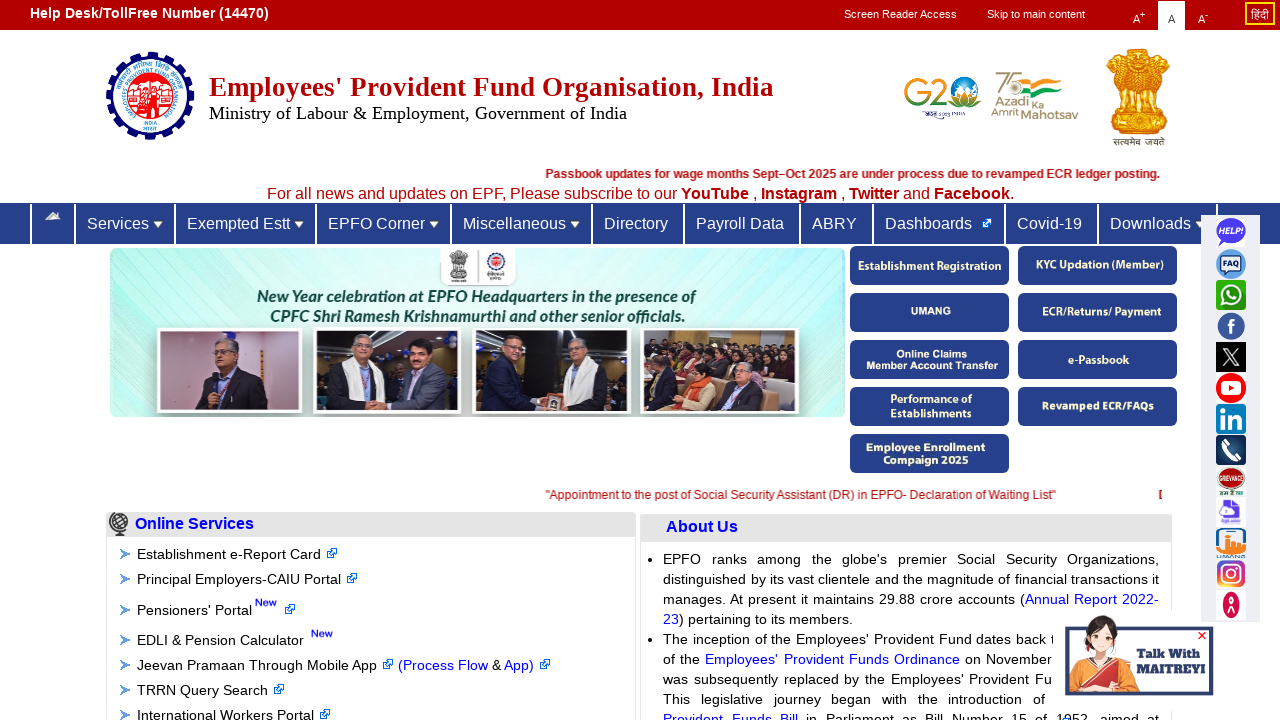

Clicked on UMANG panel element at (929, 312) on xpath=//*[@id='umang_panel_1']
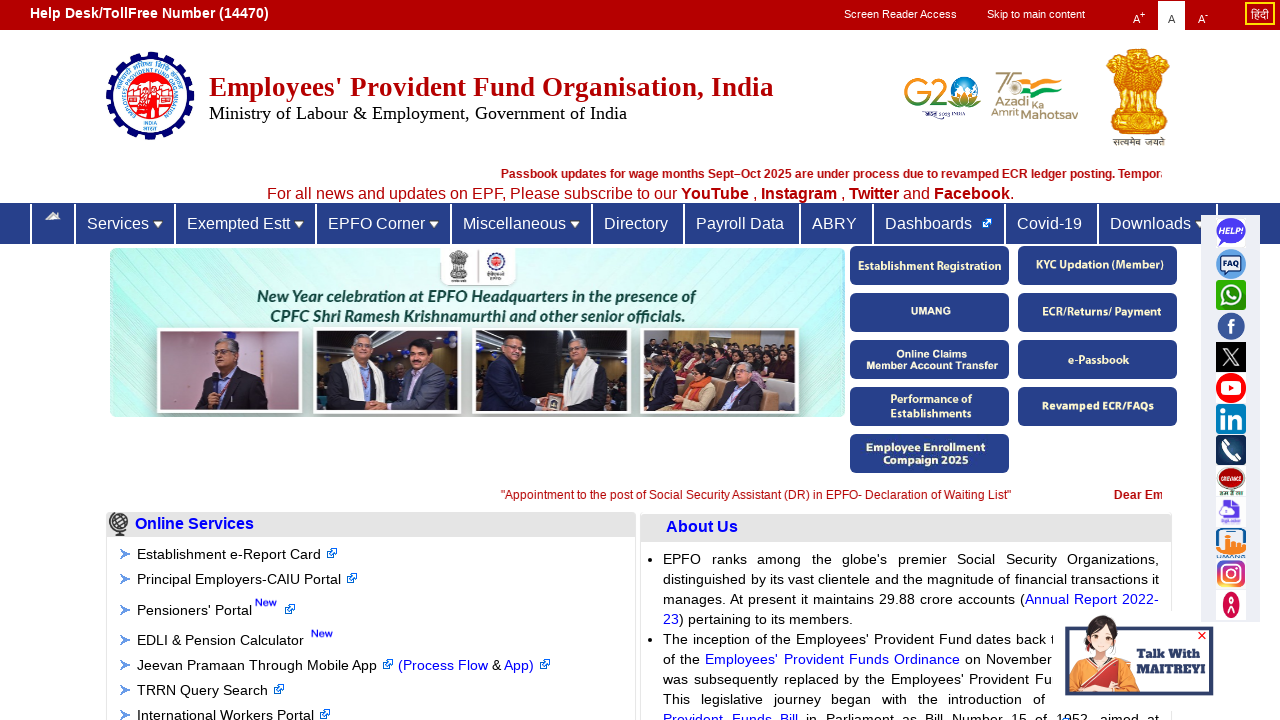

Waited for UMANG panel interaction to complete
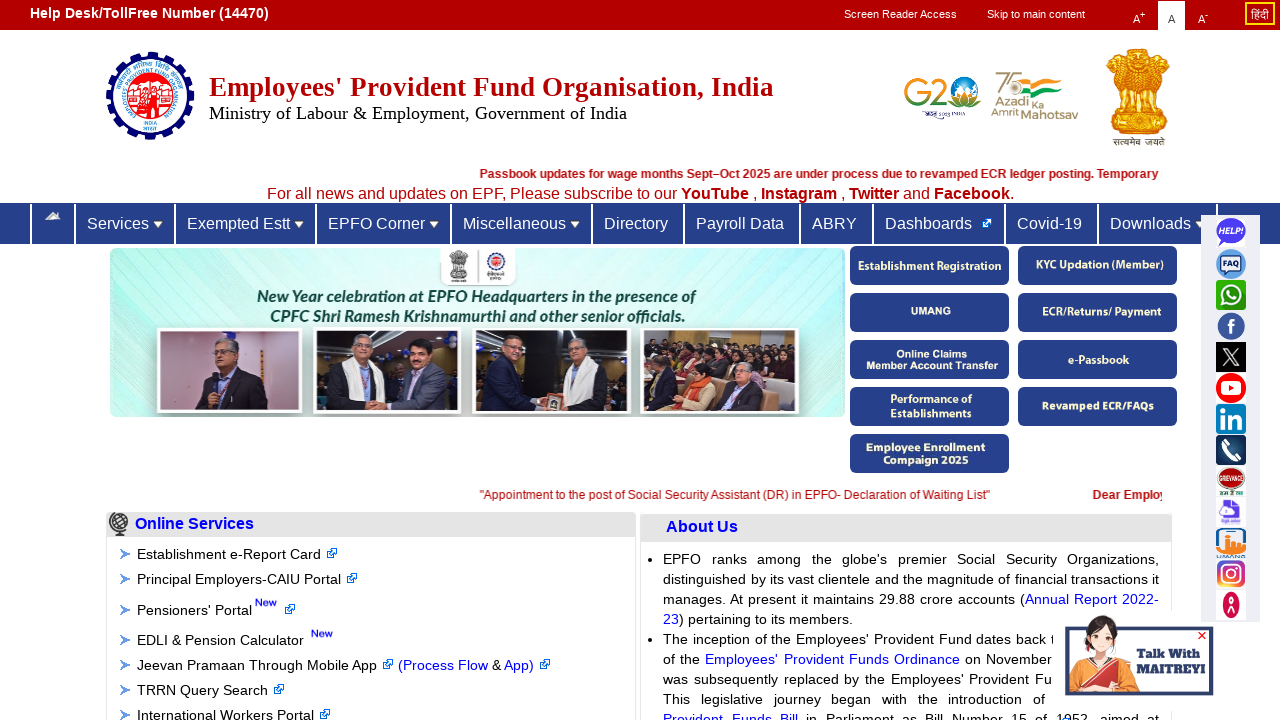

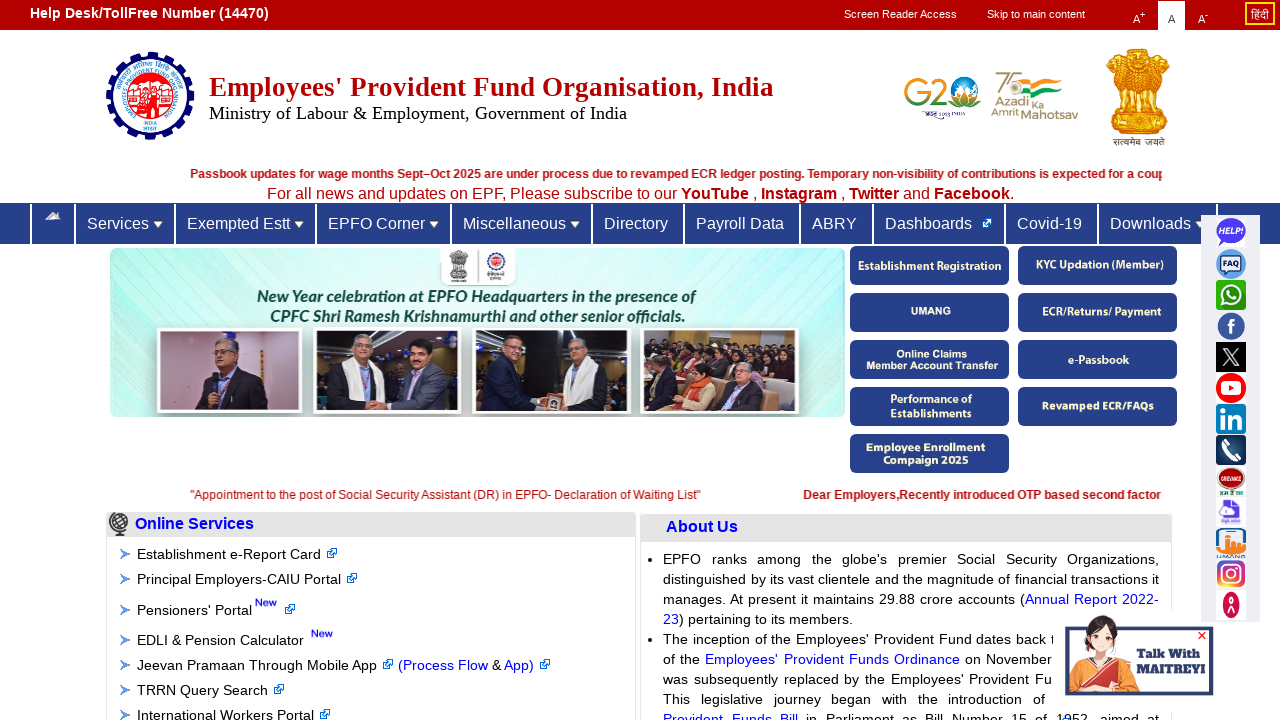